Searches for a Russian company by OGRN (registration number) on the Federal Tax Service's EGRUL website and views the search results.

Starting URL: https://egrul.nalog.ru/index.html

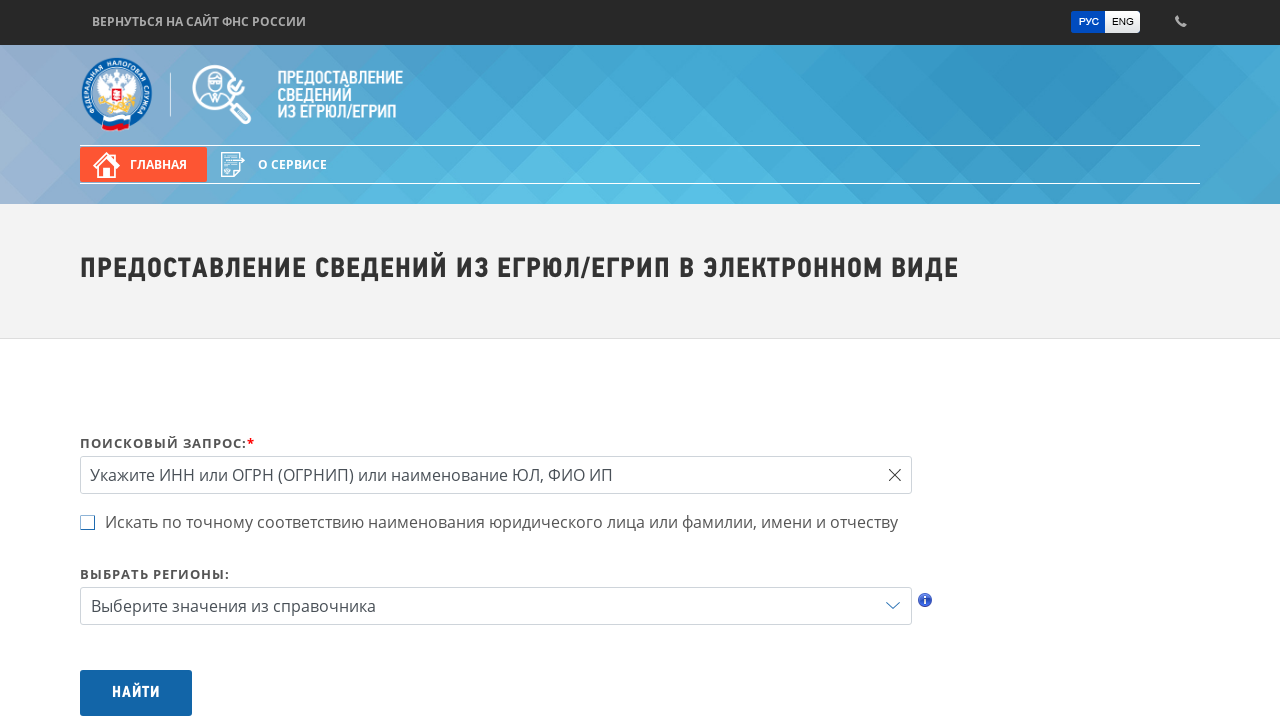

Filled search field with OGRN number 1177746582298 on #query
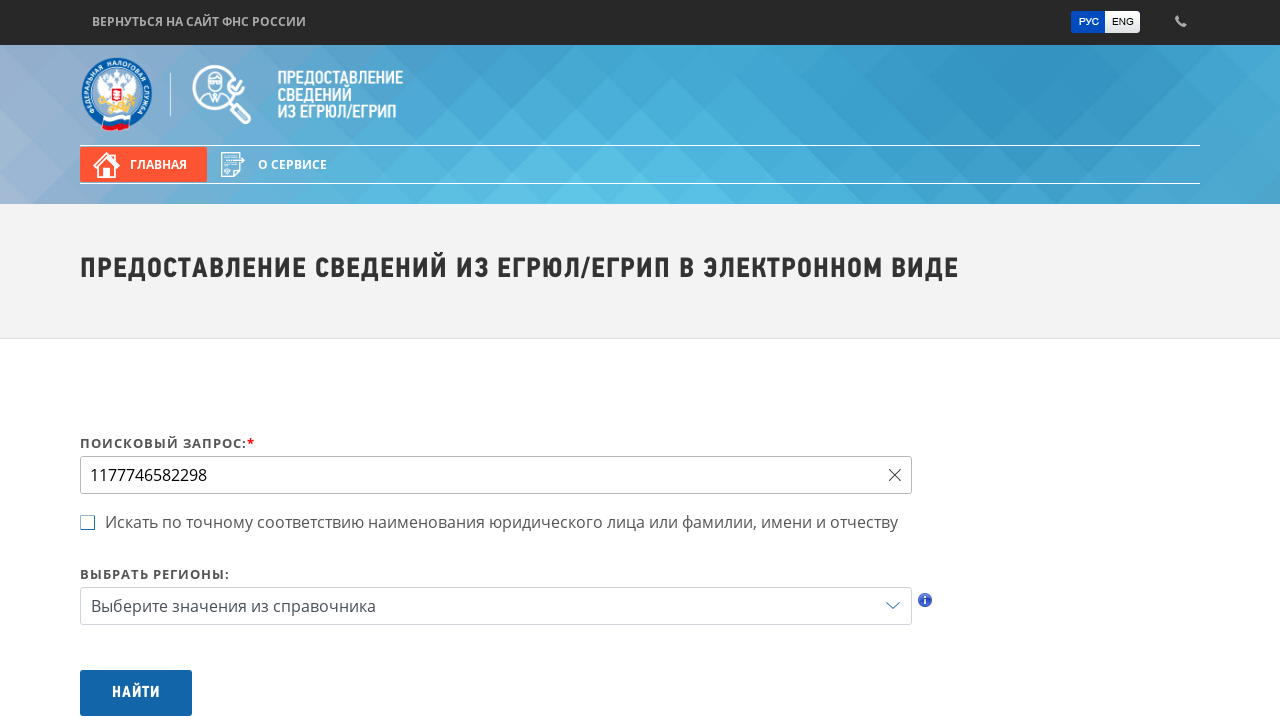

Clicked search button to search for company at (136, 693) on #btnSearch
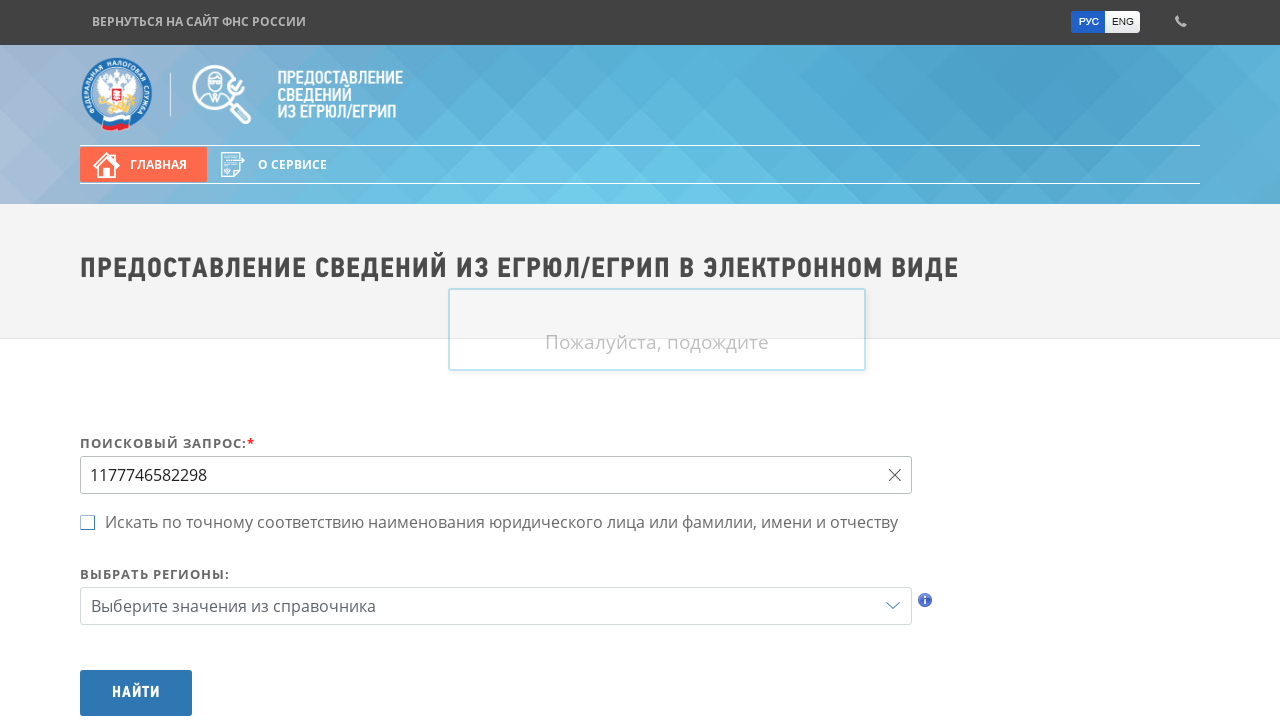

Search results appeared on the page
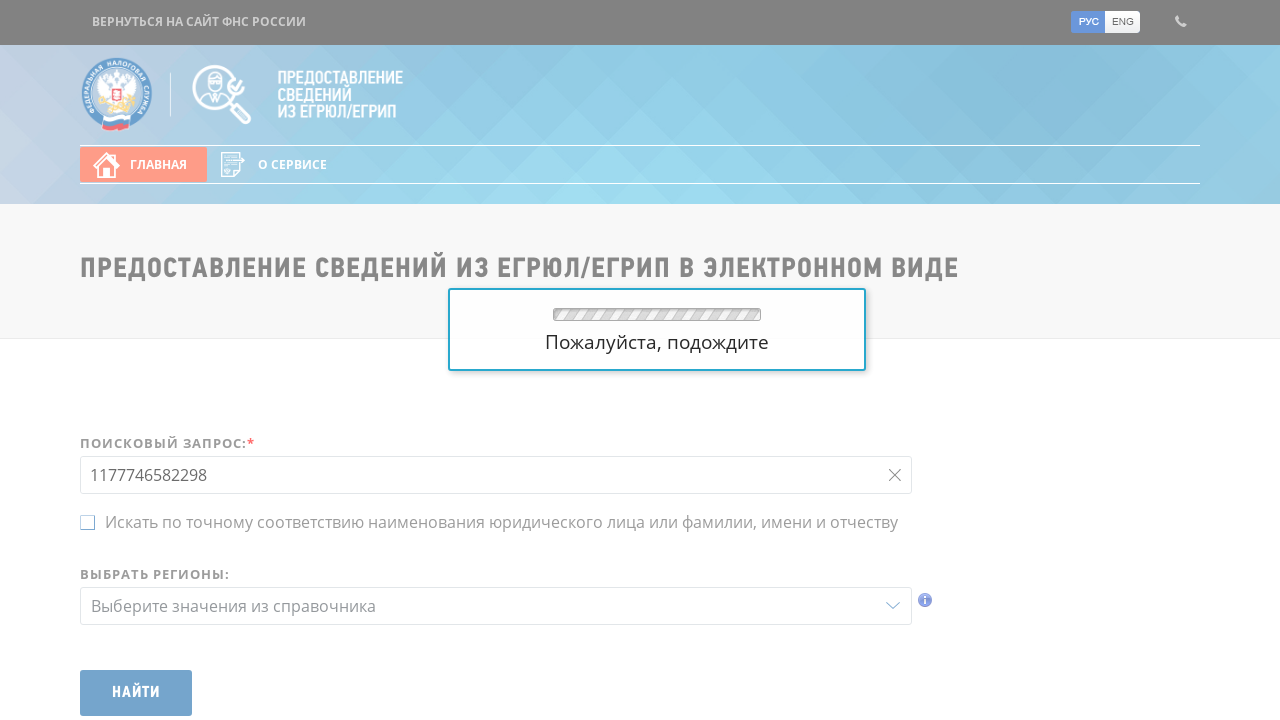

Clicked on search result excerpt to view company details at (482, 345) on .op-excerpt
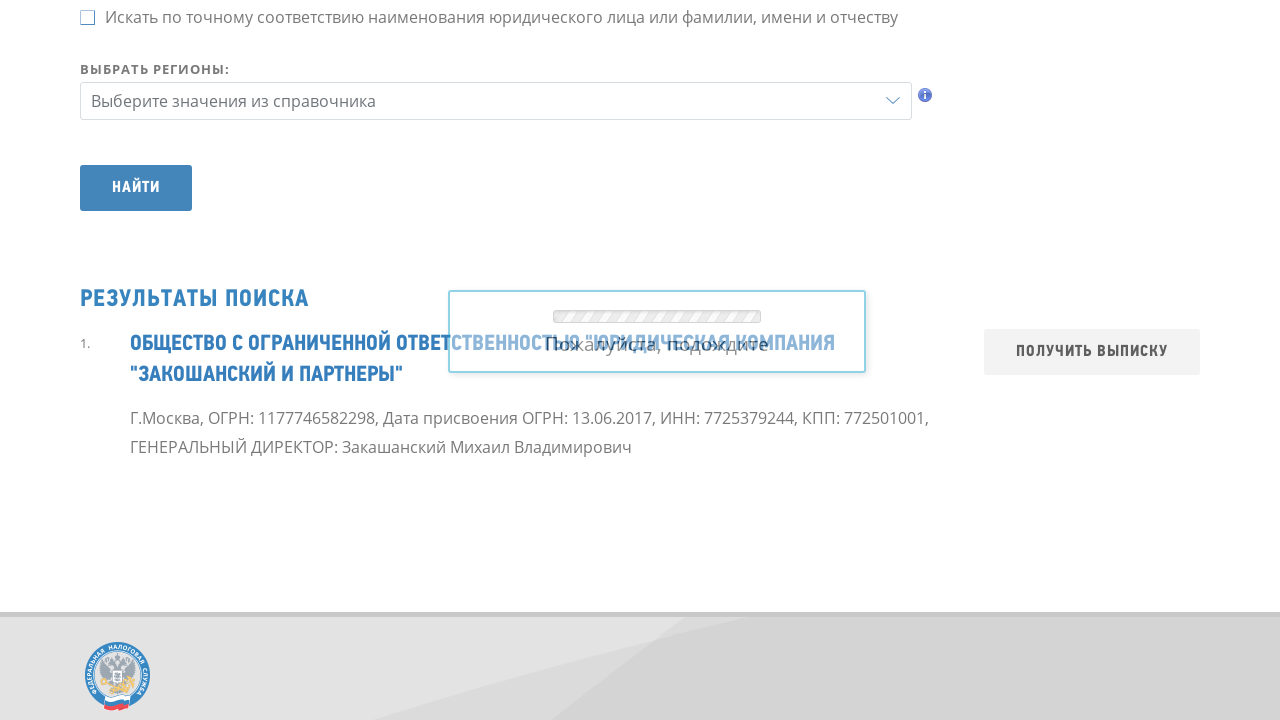

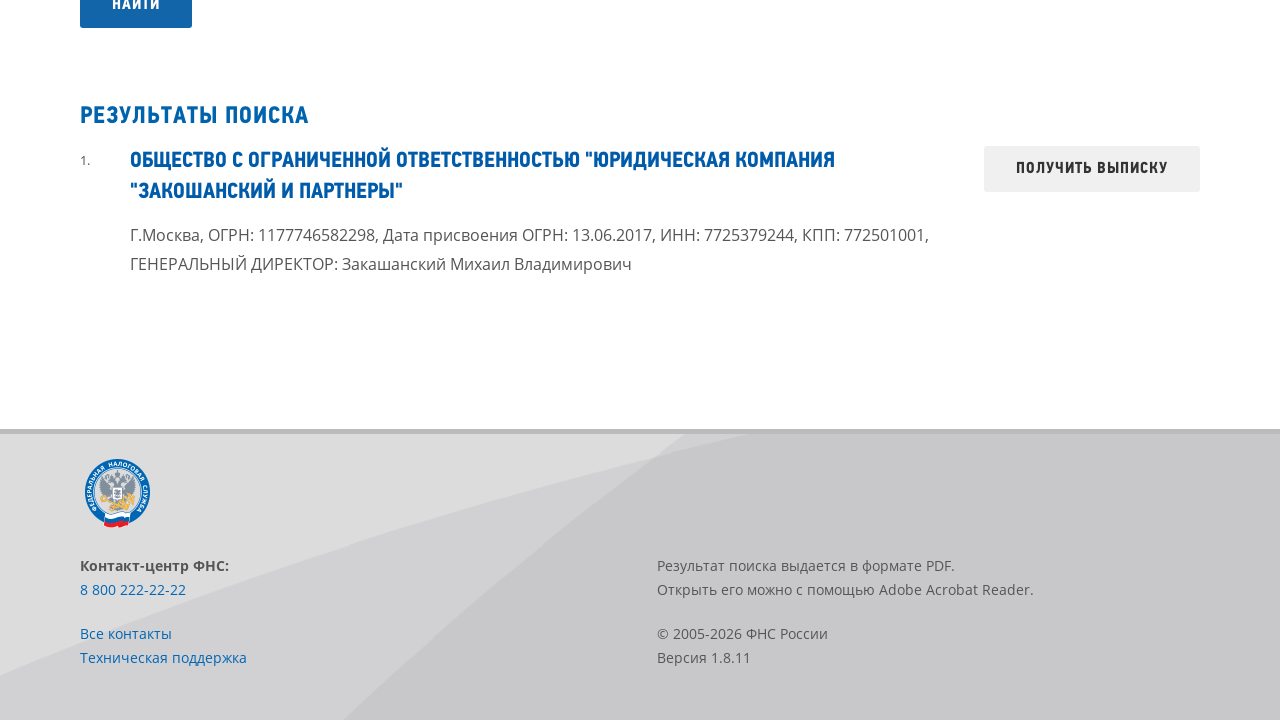